Tests a form submission on an Angular practice page by filling out various form fields including name, email, password, checkbox, dropdown, radio button, and date, then submitting the form and verifying the success message.

Starting URL: https://www.rahulshettyacademy.com/angularpractice/

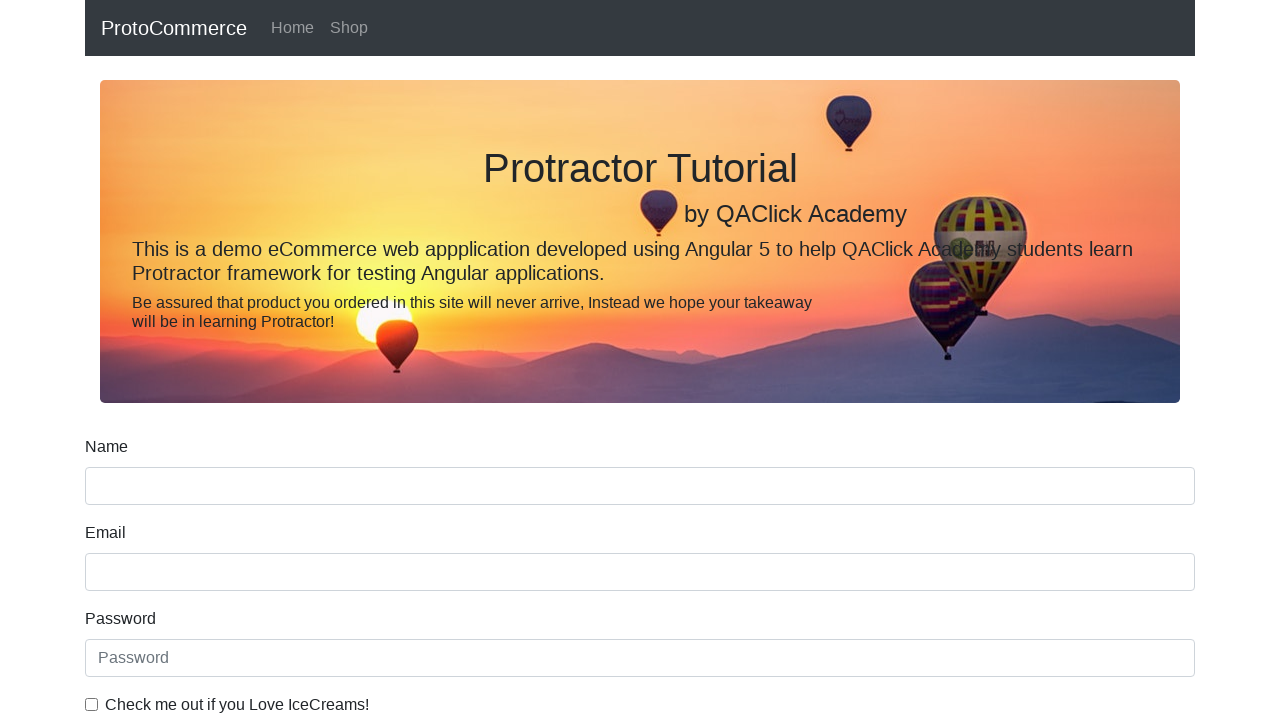

Filled name field with 'John Smith' on //form//input[@name='name']
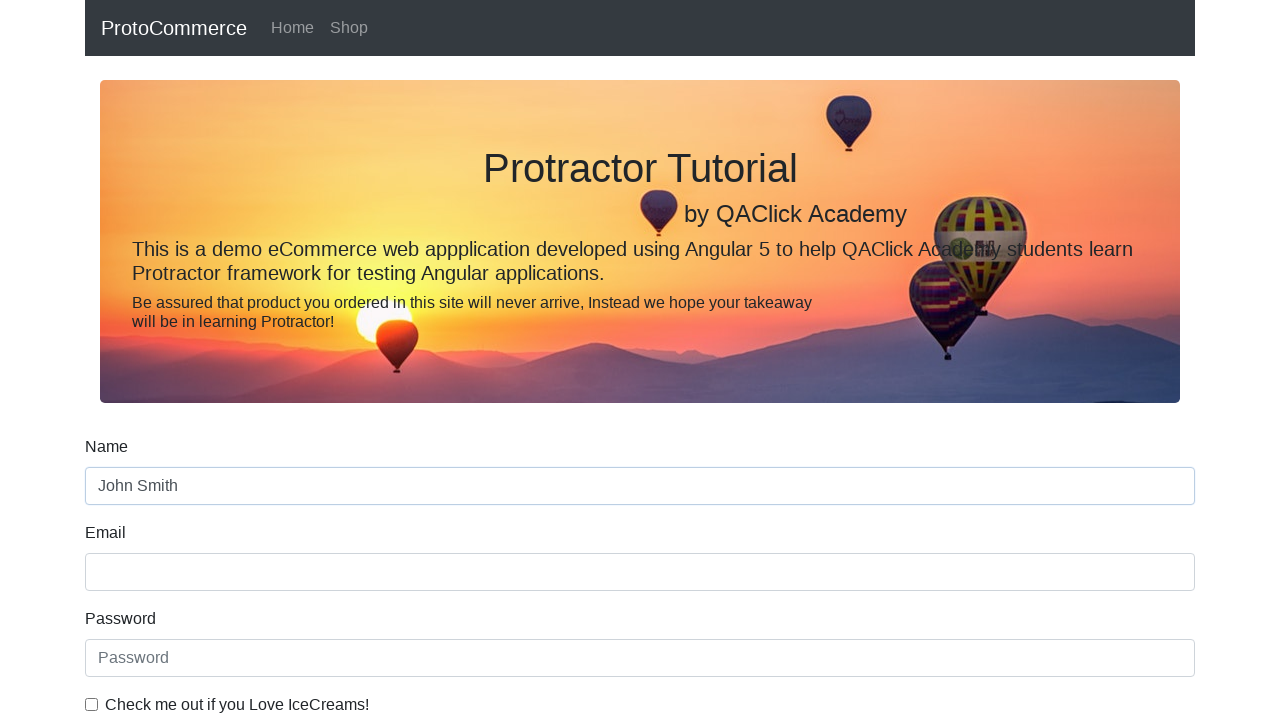

Filled email field with 'johnsmith@example.com' on //form//input[@name='email']
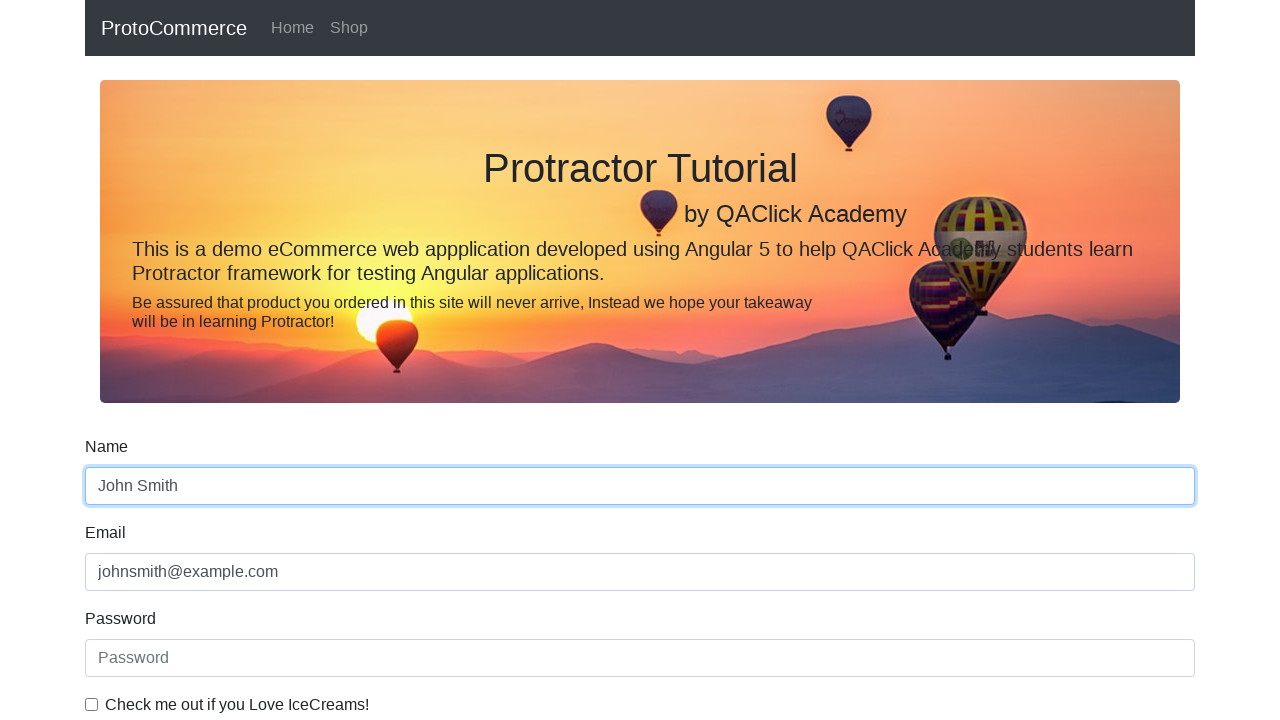

Filled password field with 'SecurePass456' on #exampleInputPassword1
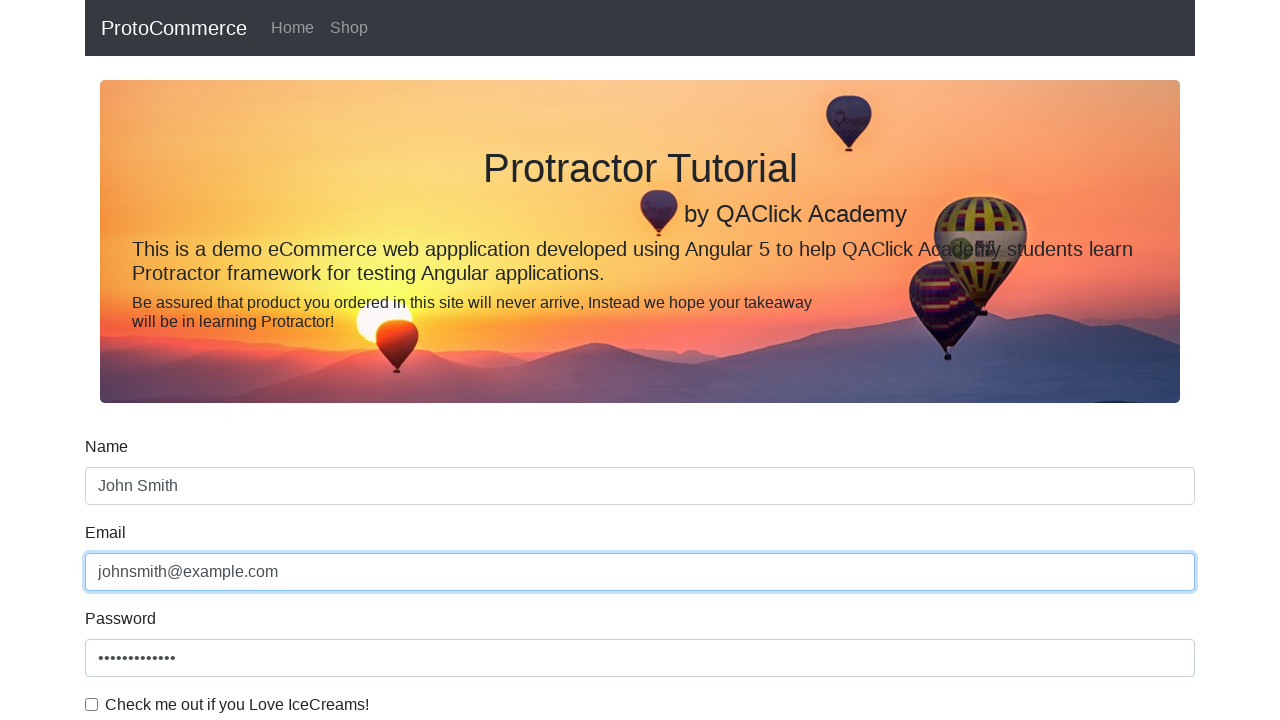

Clicked the checkbox at (92, 704) on #exampleCheck1
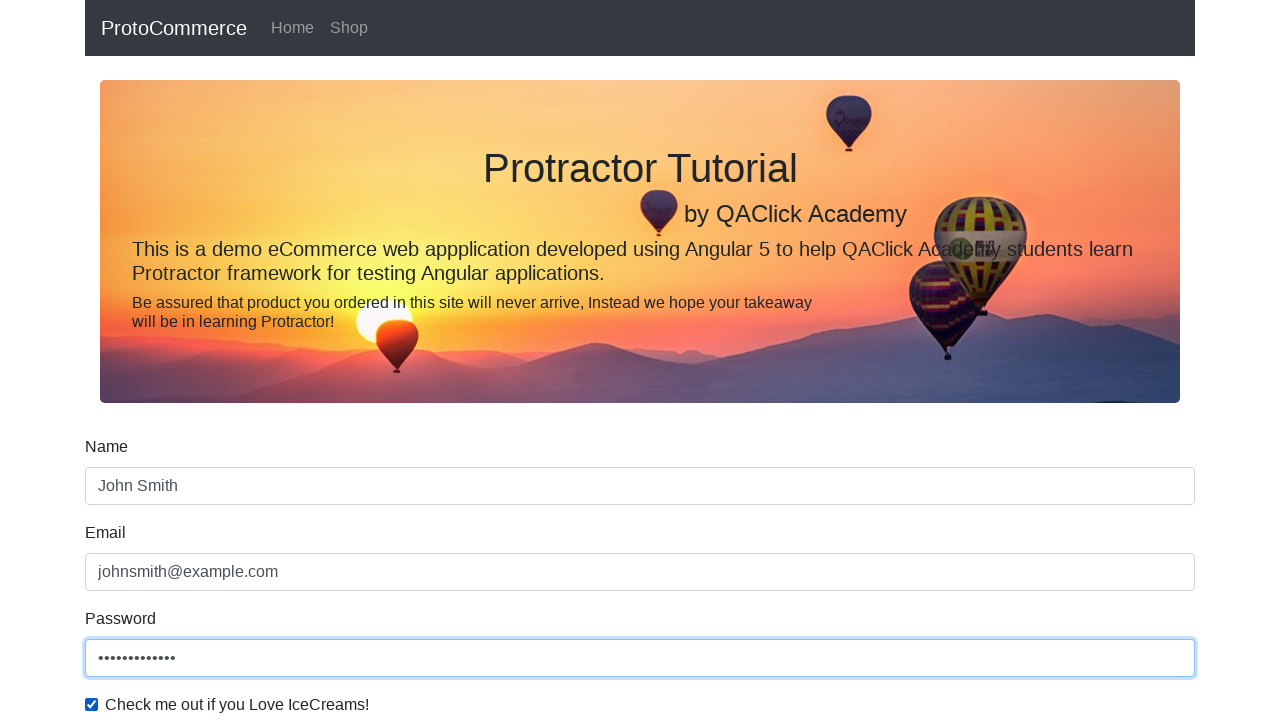

Selected first option from dropdown on #exampleFormControlSelect1
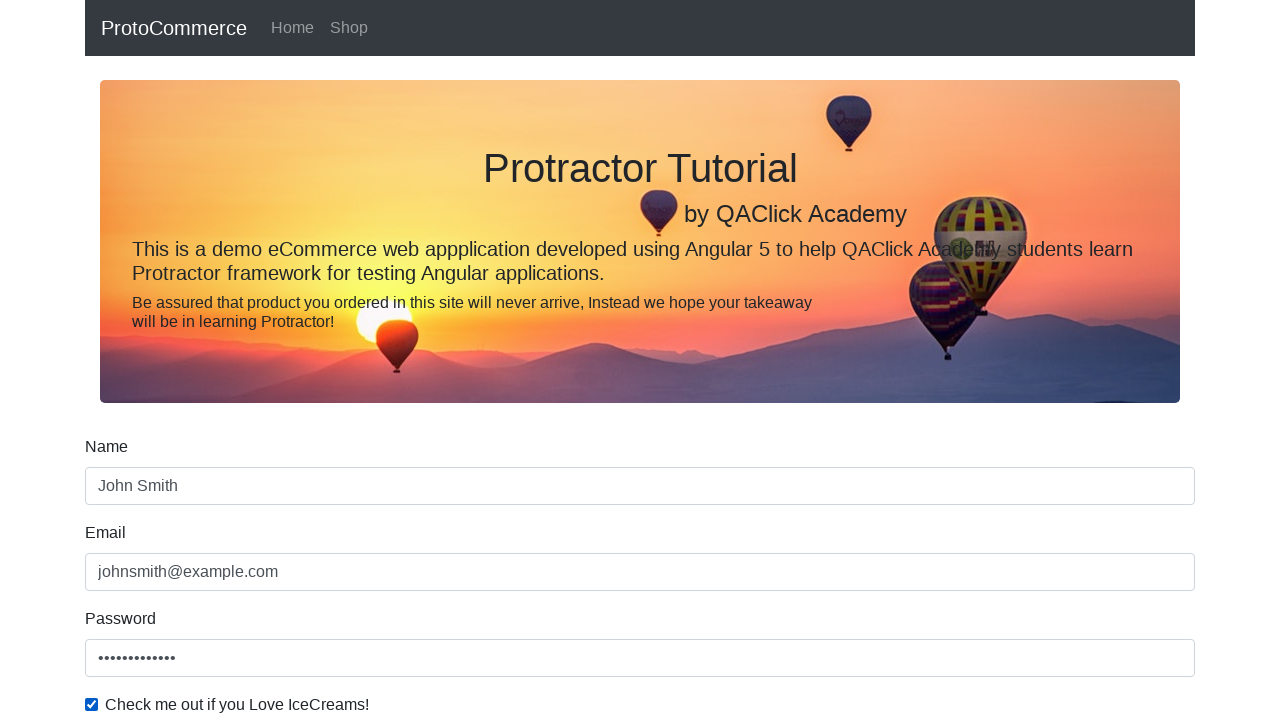

Clicked employment status radio button at (326, 360) on #inlineRadio2
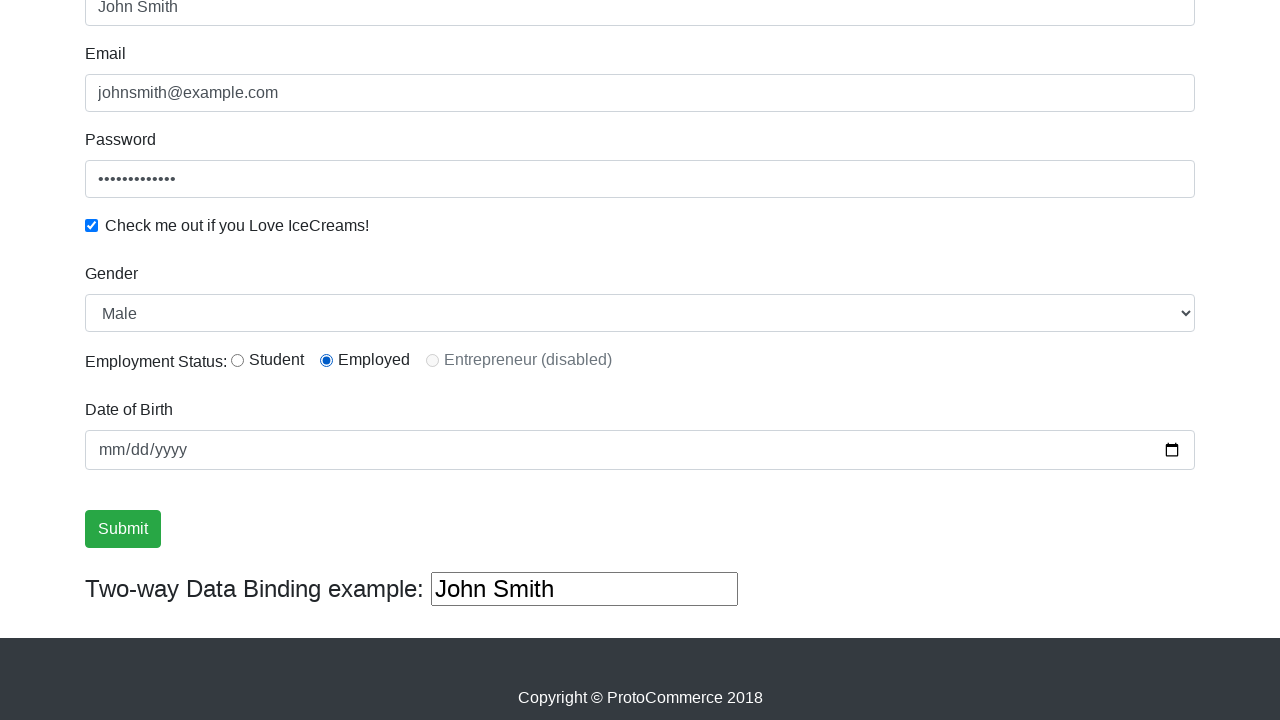

Filled date field with '2024-03-15' on //form//input[@type='date']
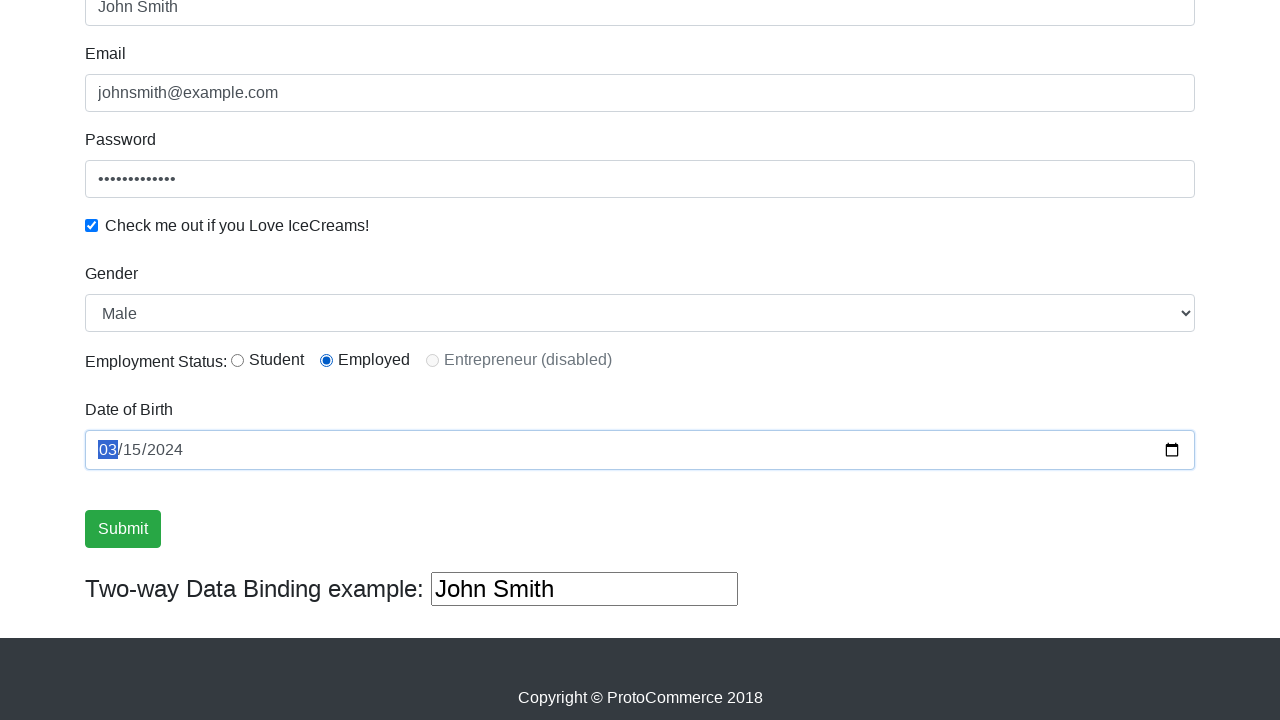

Clicked form submit button at (123, 529) on xpath=//form//input[@type='submit']
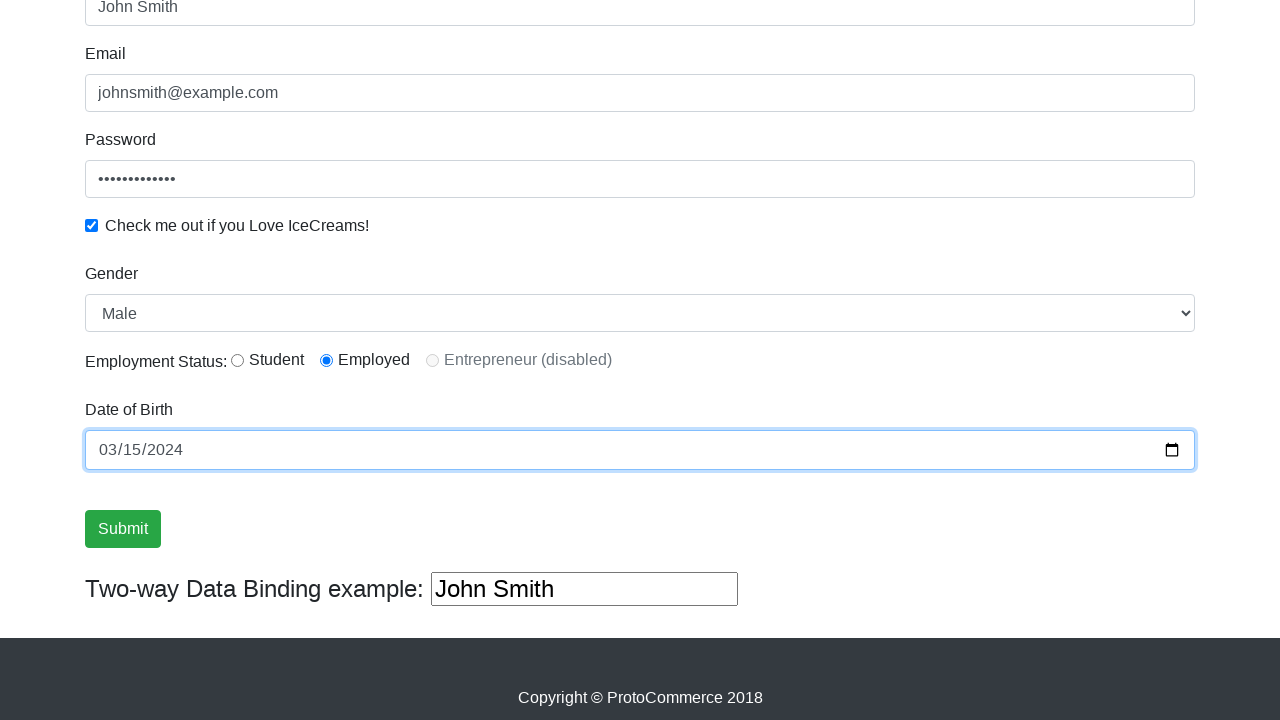

Form submission successful - success message appeared
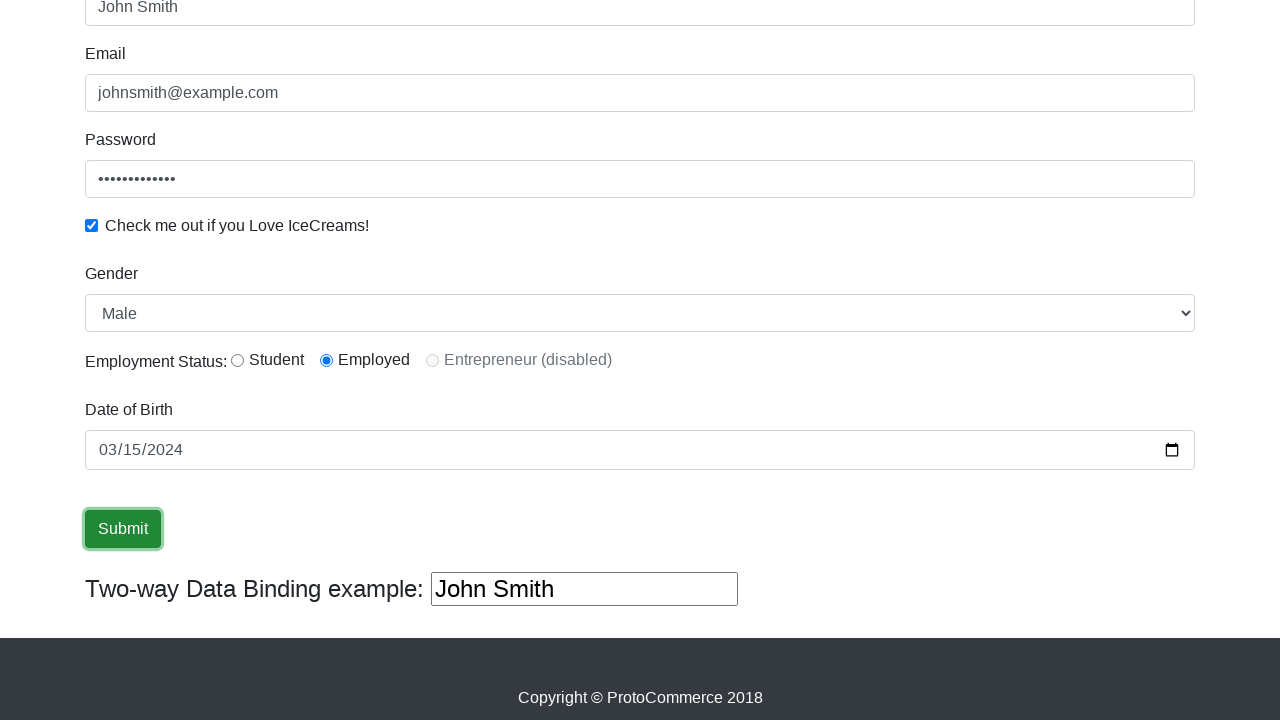

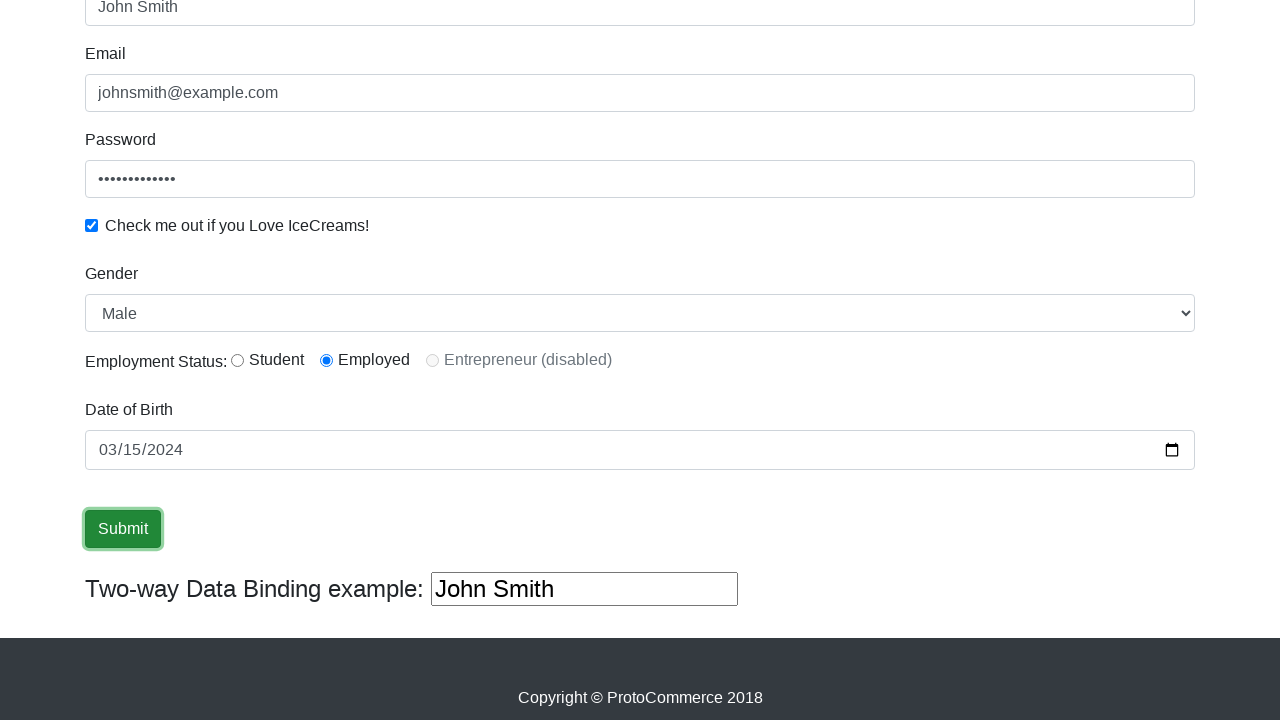